Types text into a first name input field

Starting URL: http://only-testing-blog.blogspot.in/2013/11/new-test.html

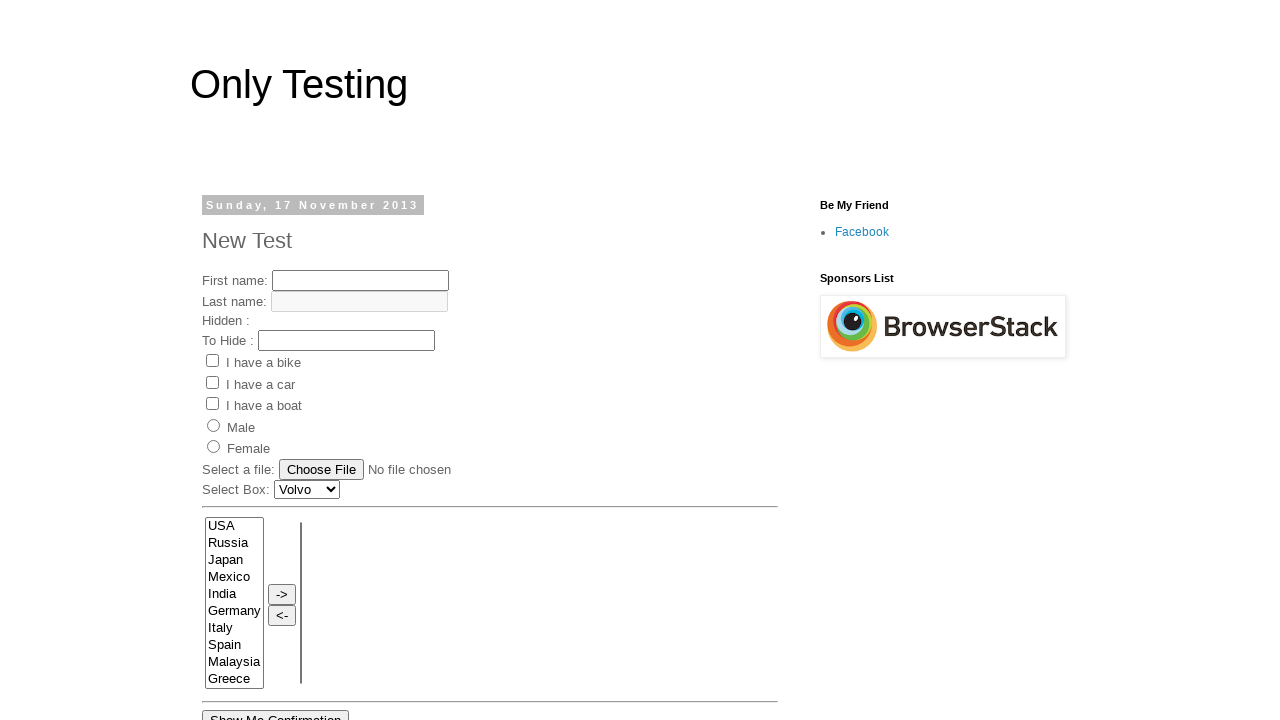

Navigated to test page
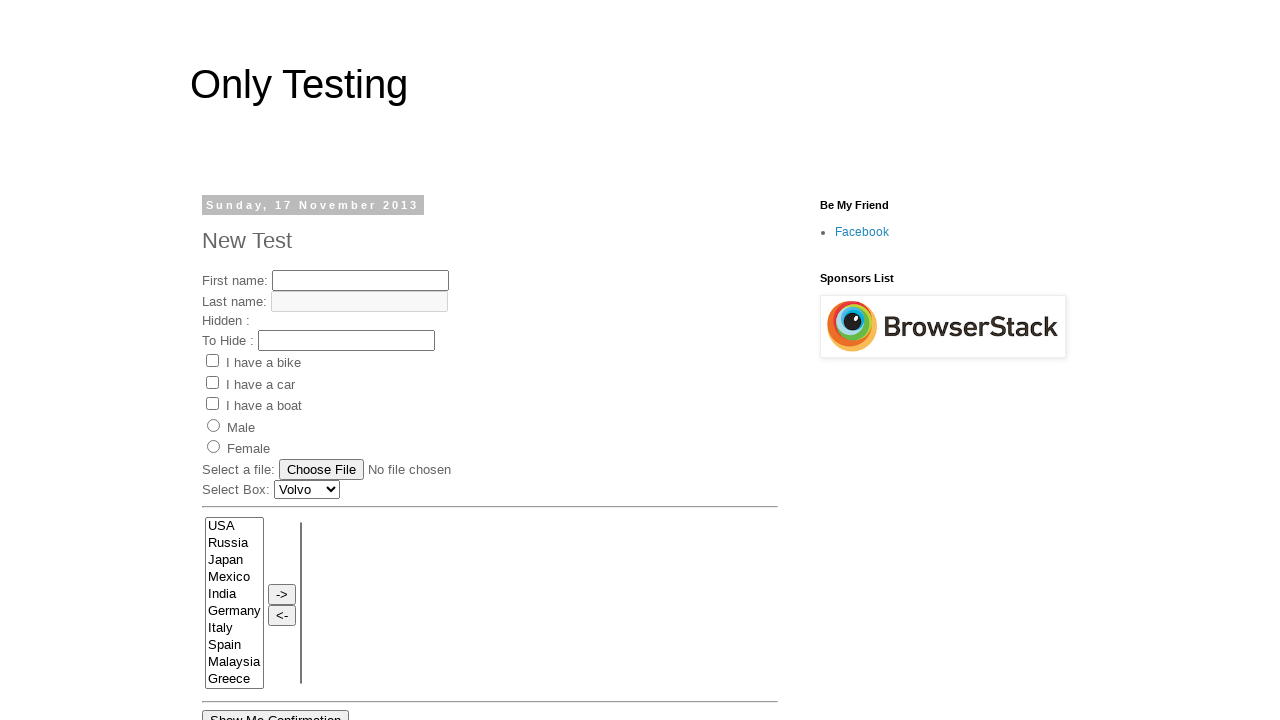

Typed 'My First Name' into the first name input field on input[name='fname']
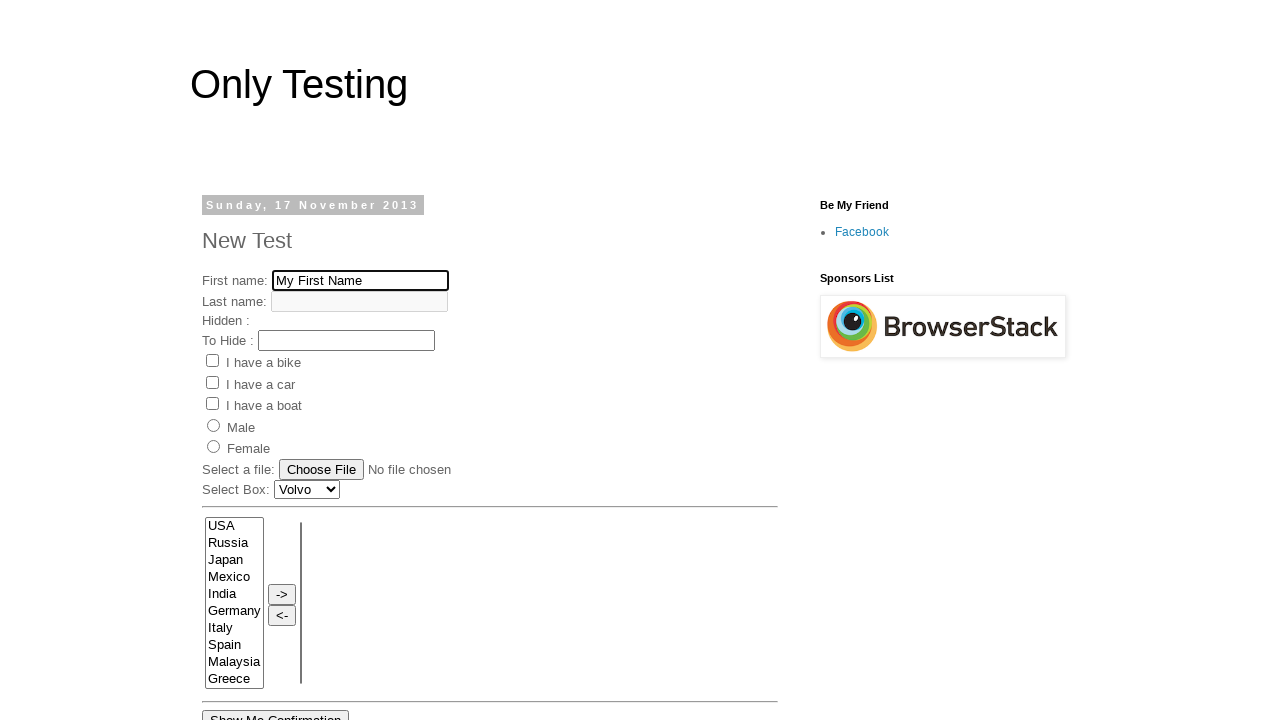

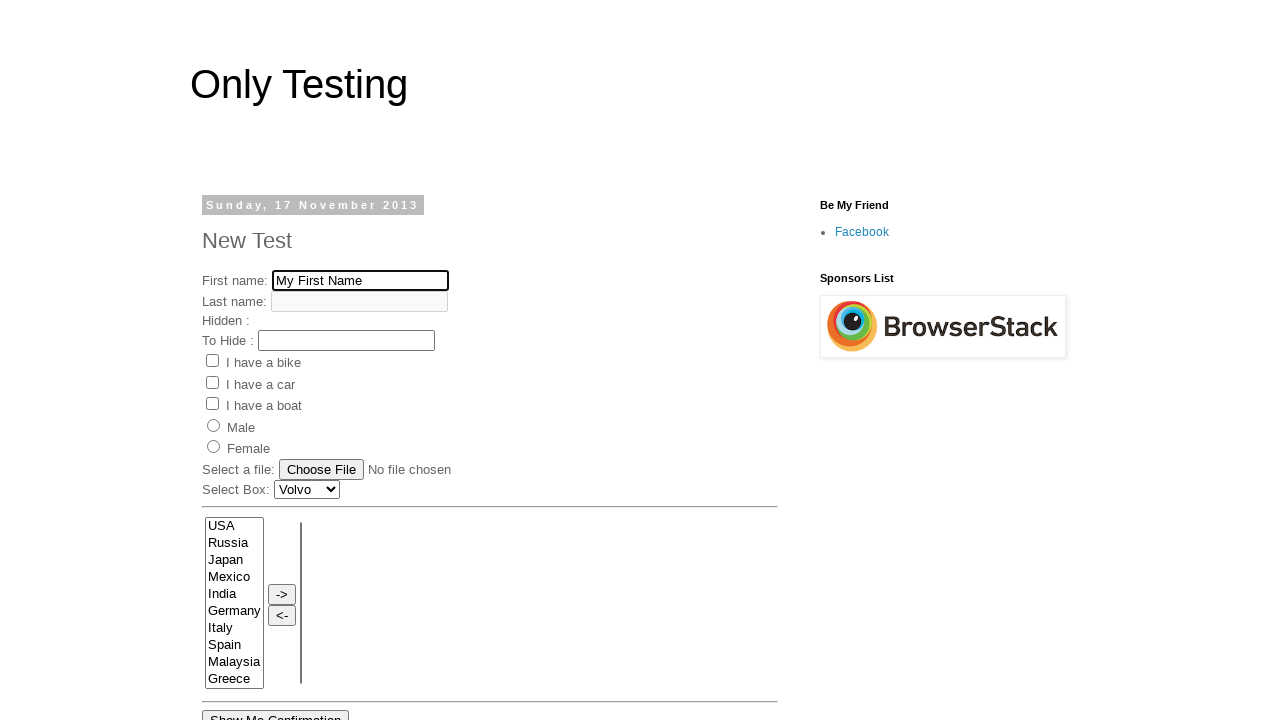